Tests JavaScript prompt handling by clicking a button that triggers a prompt, entering text, and accepting it

Starting URL: http://sahitest.com/demo/promptTest.htm

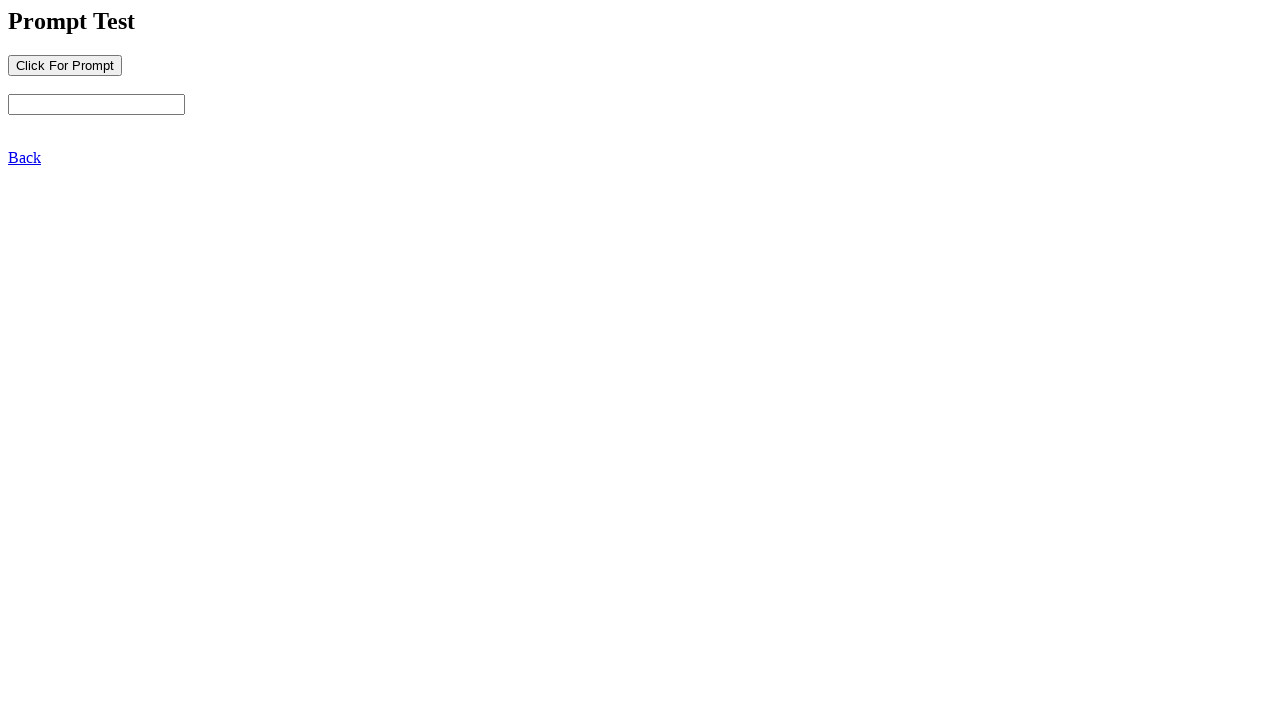

Set up dialog handler to accept prompts with 'Hello there'
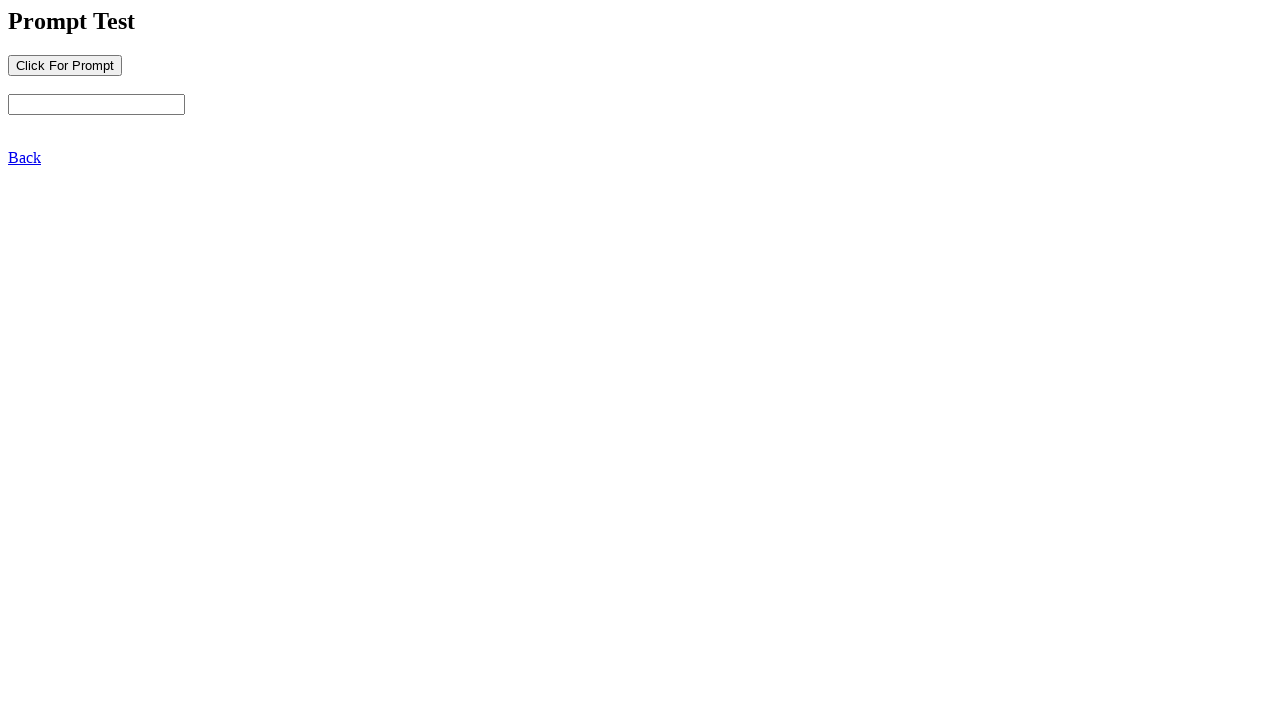

Clicked button that triggers the JavaScript prompt at (65, 65) on input[name='b1']
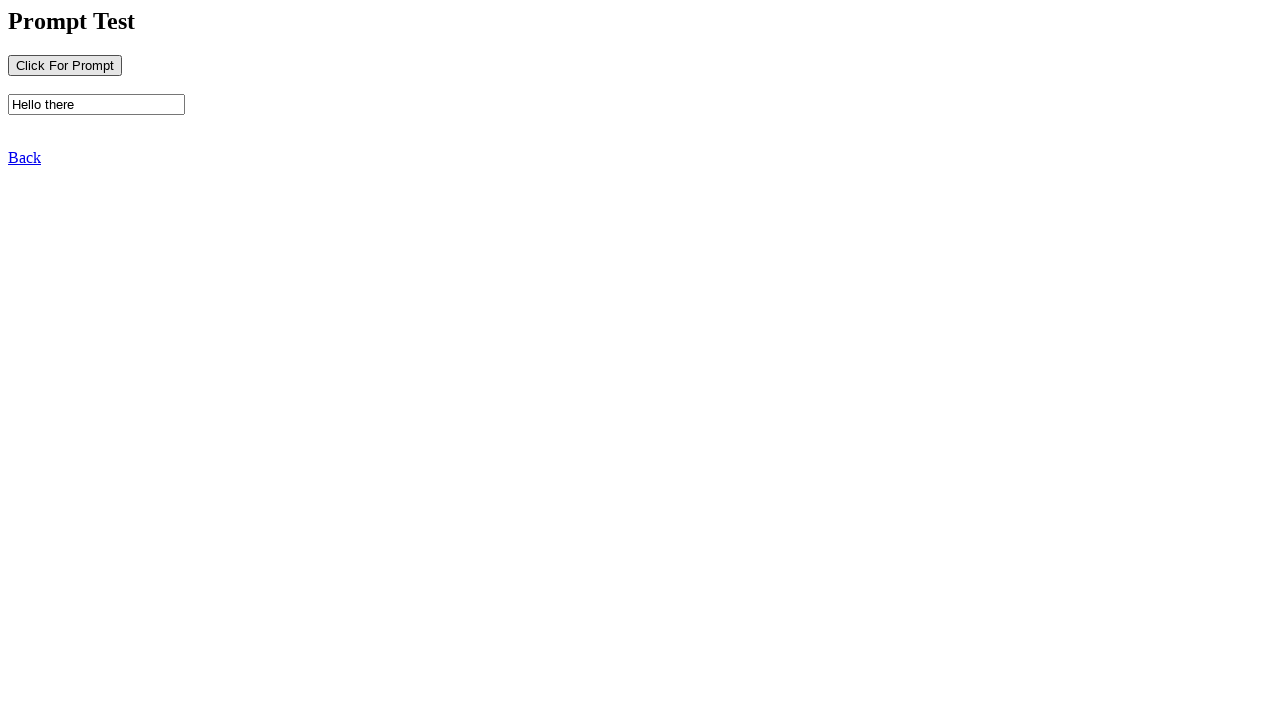

Waited 1 second for dialog interaction to complete
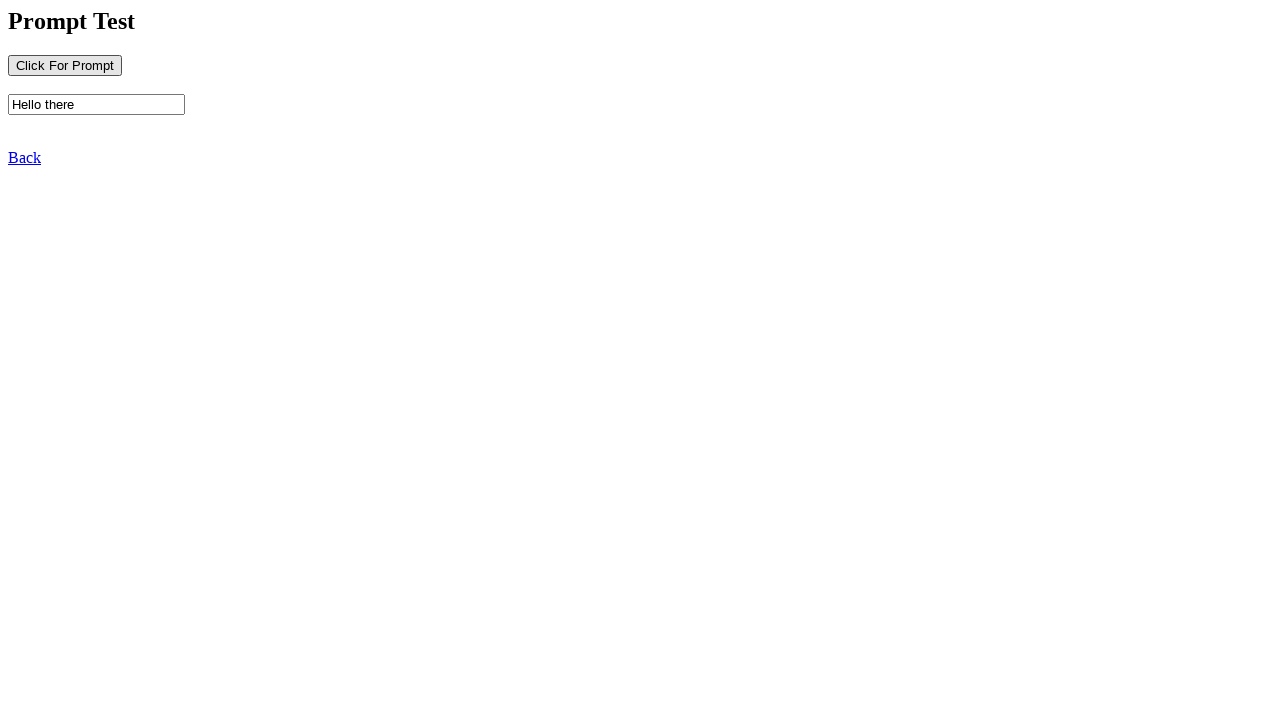

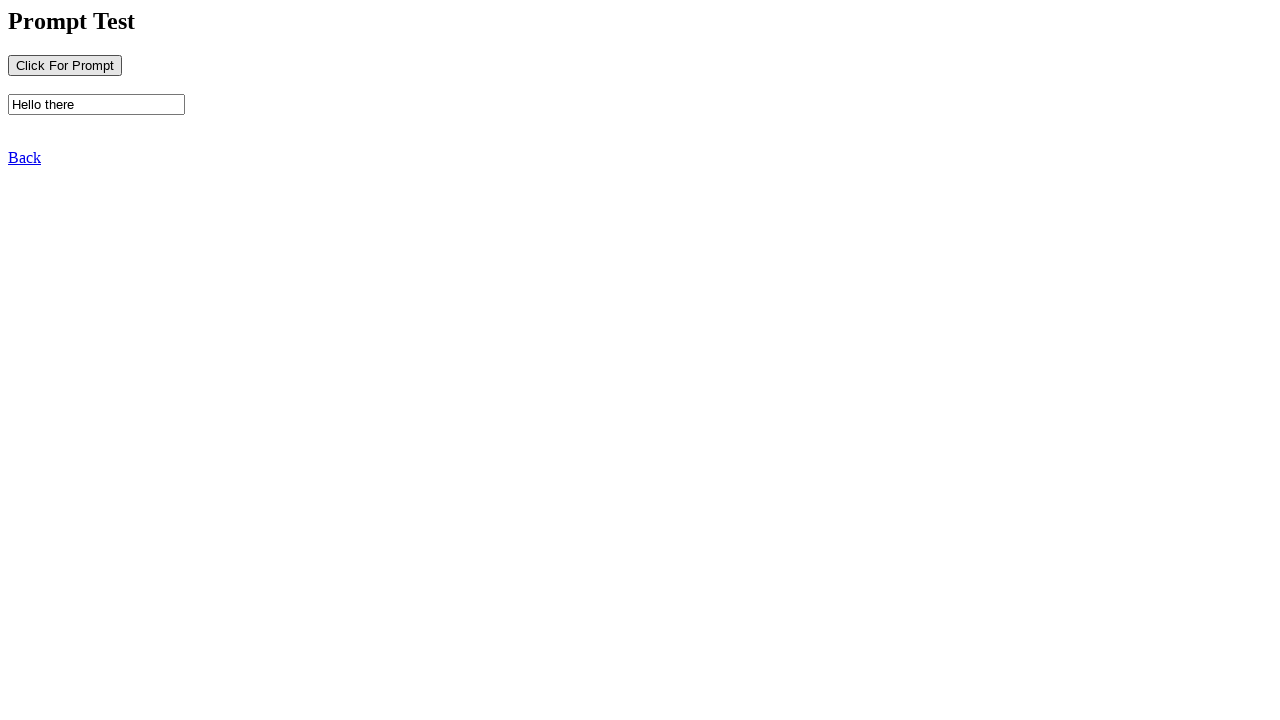